Tests the passenger dropdown functionality by opening the dropdown, incrementing the adult passenger count 4 times to reach 5 adults, and verifying the selection displays correctly

Starting URL: https://rahulshettyacademy.com/dropdownsPractise/

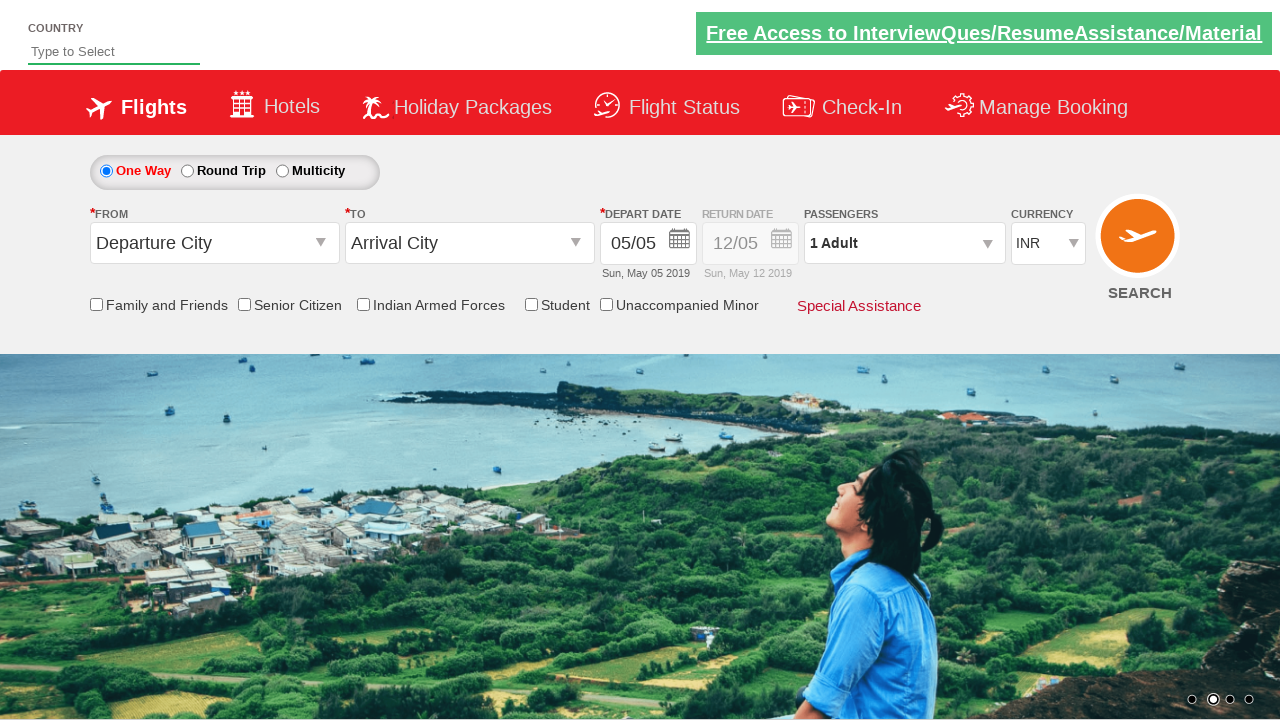

Clicked on passenger info dropdown to open it at (904, 243) on #divpaxinfo
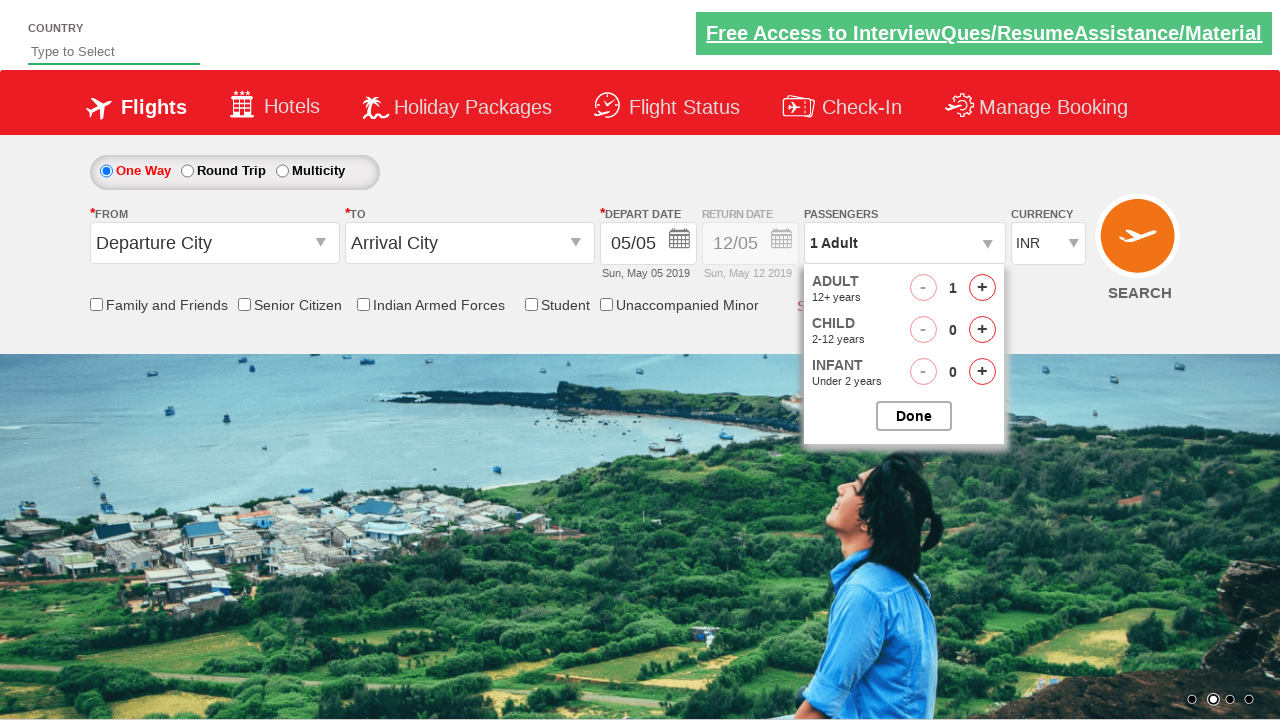

Waited for increment adult button to become visible
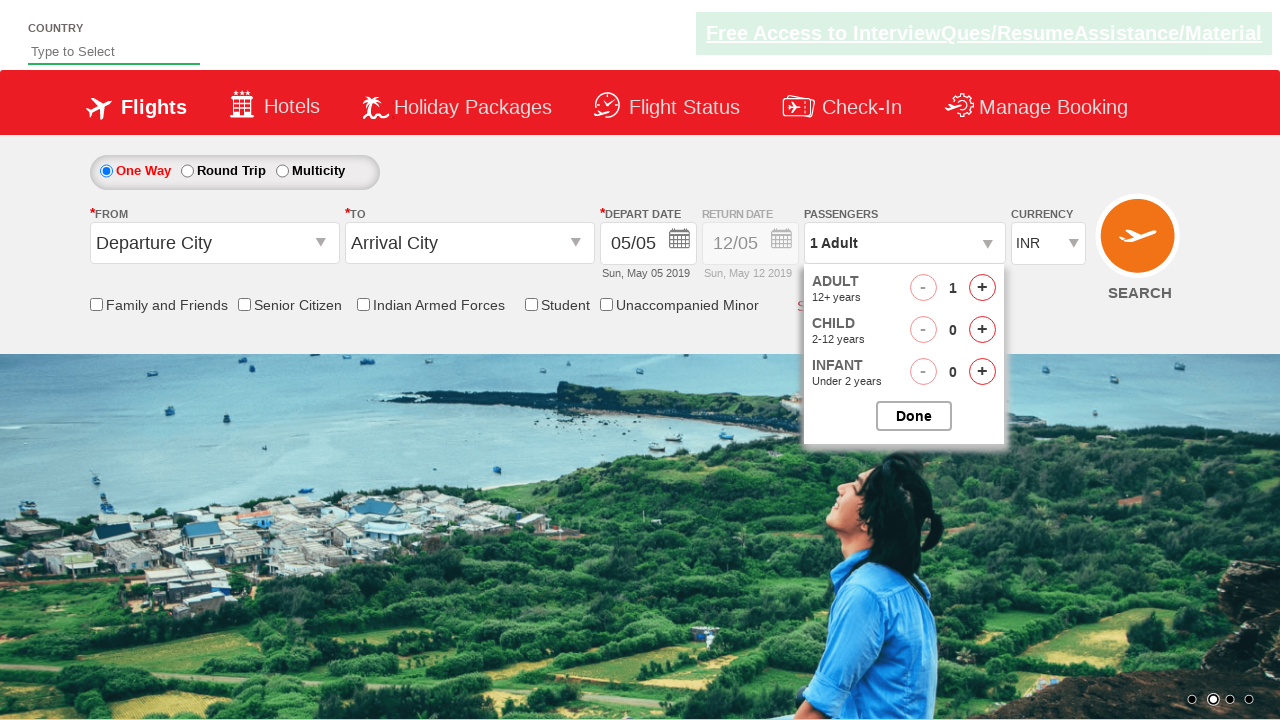

Clicked increment adult button (iteration 1 of 4) at (982, 288) on #hrefIncAdt
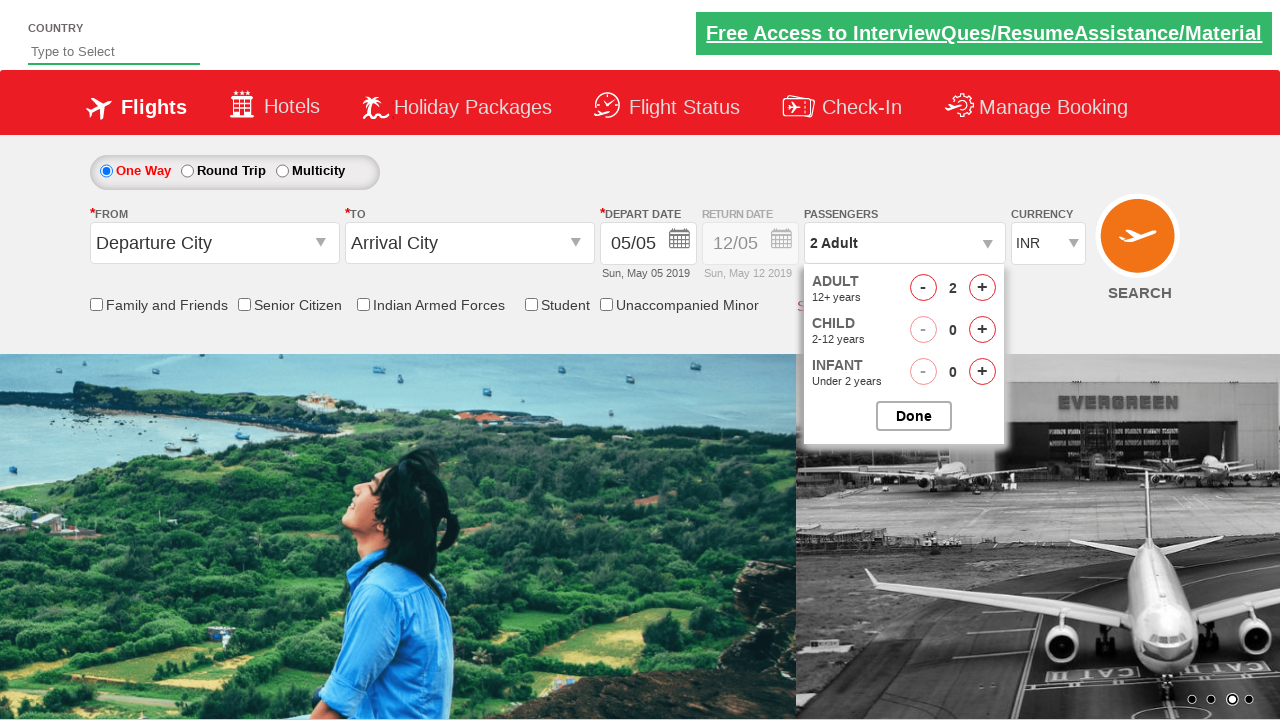

Clicked increment adult button (iteration 2 of 4) at (982, 288) on #hrefIncAdt
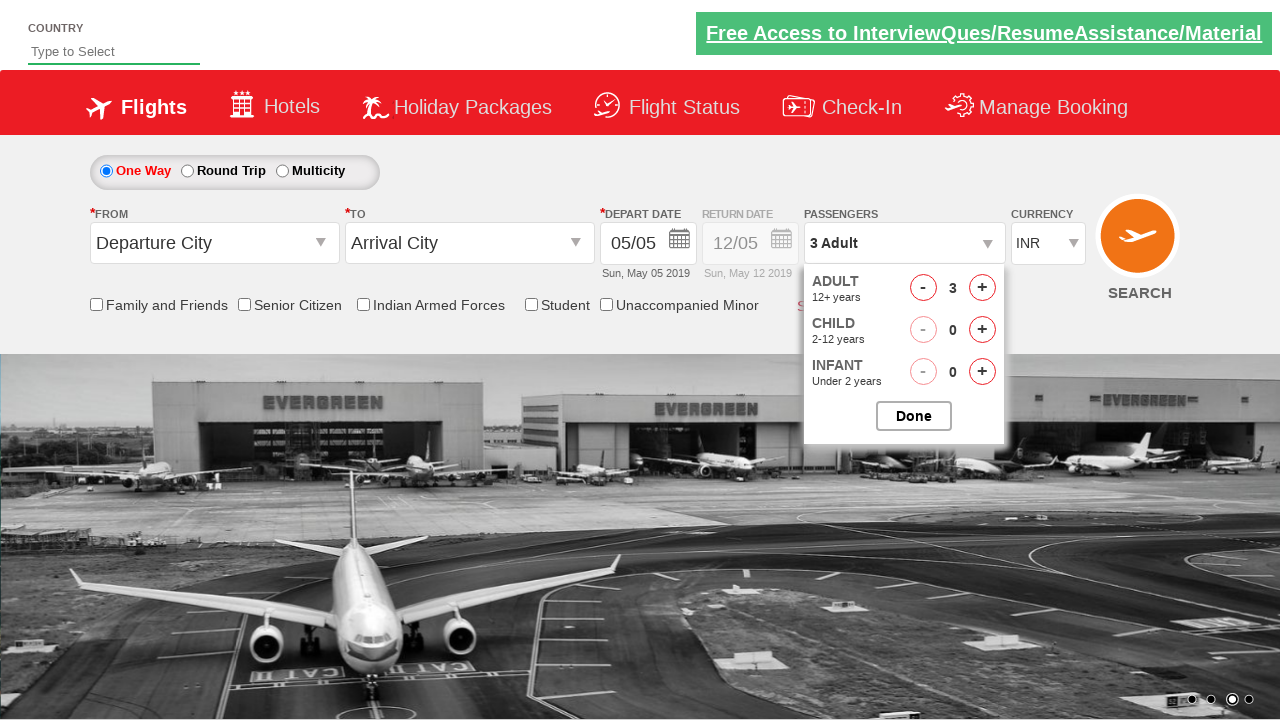

Clicked increment adult button (iteration 3 of 4) at (982, 288) on #hrefIncAdt
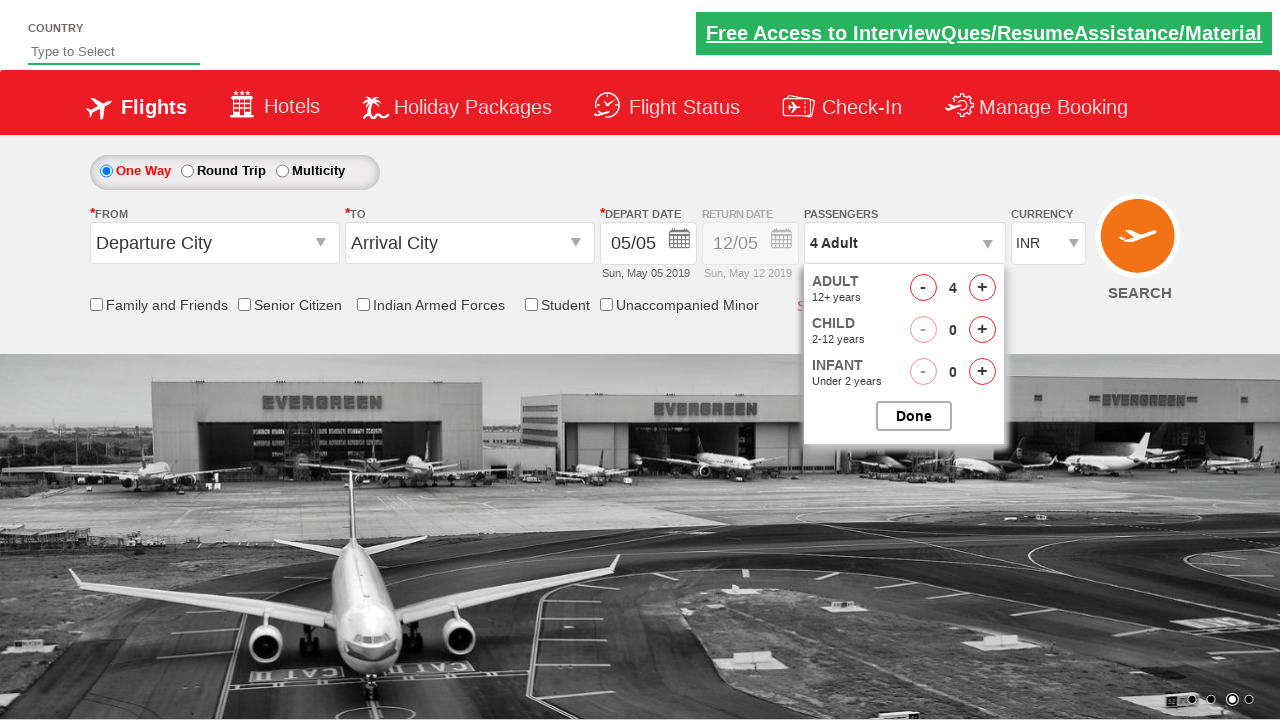

Clicked increment adult button (iteration 4 of 4) at (982, 288) on #hrefIncAdt
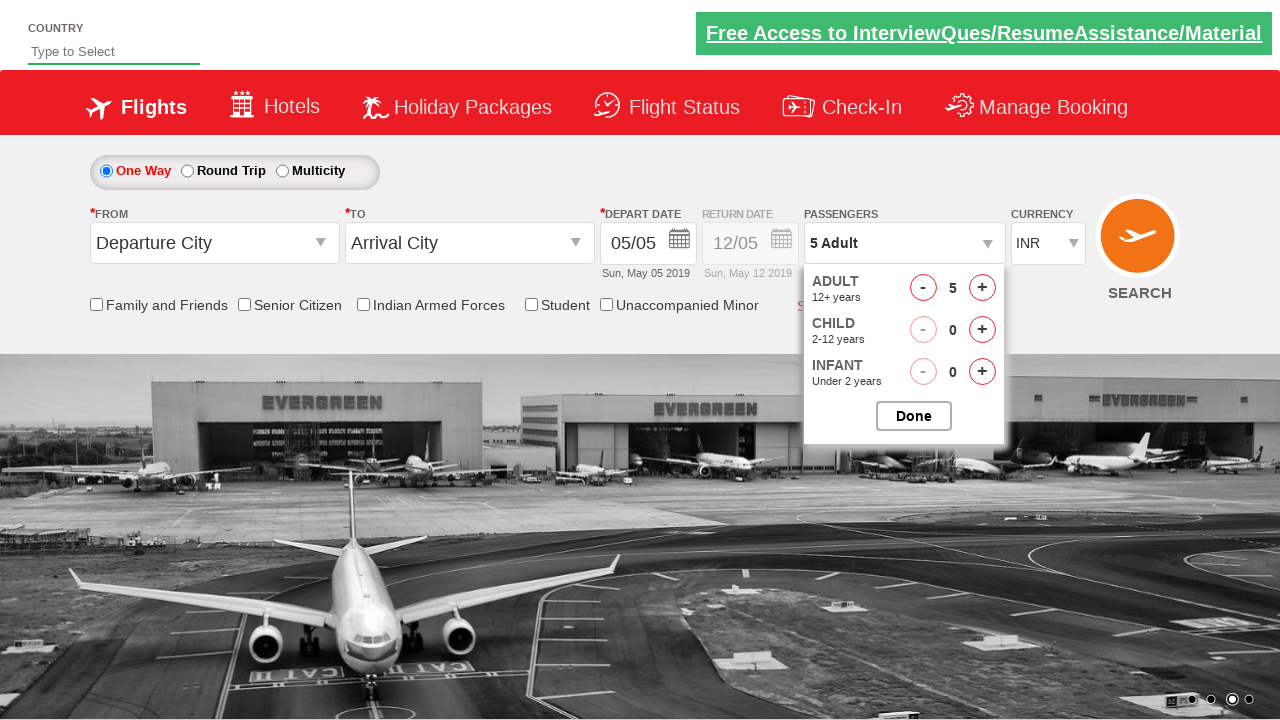

Clicked button to close passenger dropdown at (914, 416) on #btnclosepaxoption
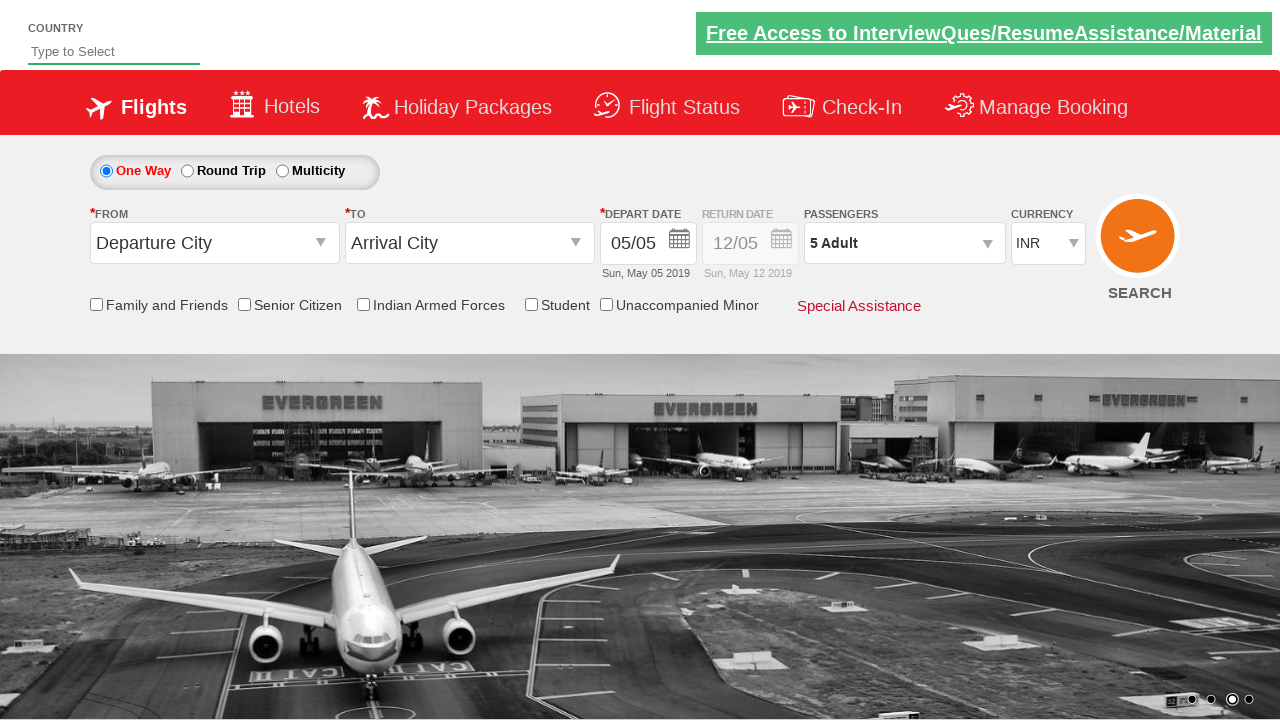

Waited for passenger info display to be ready
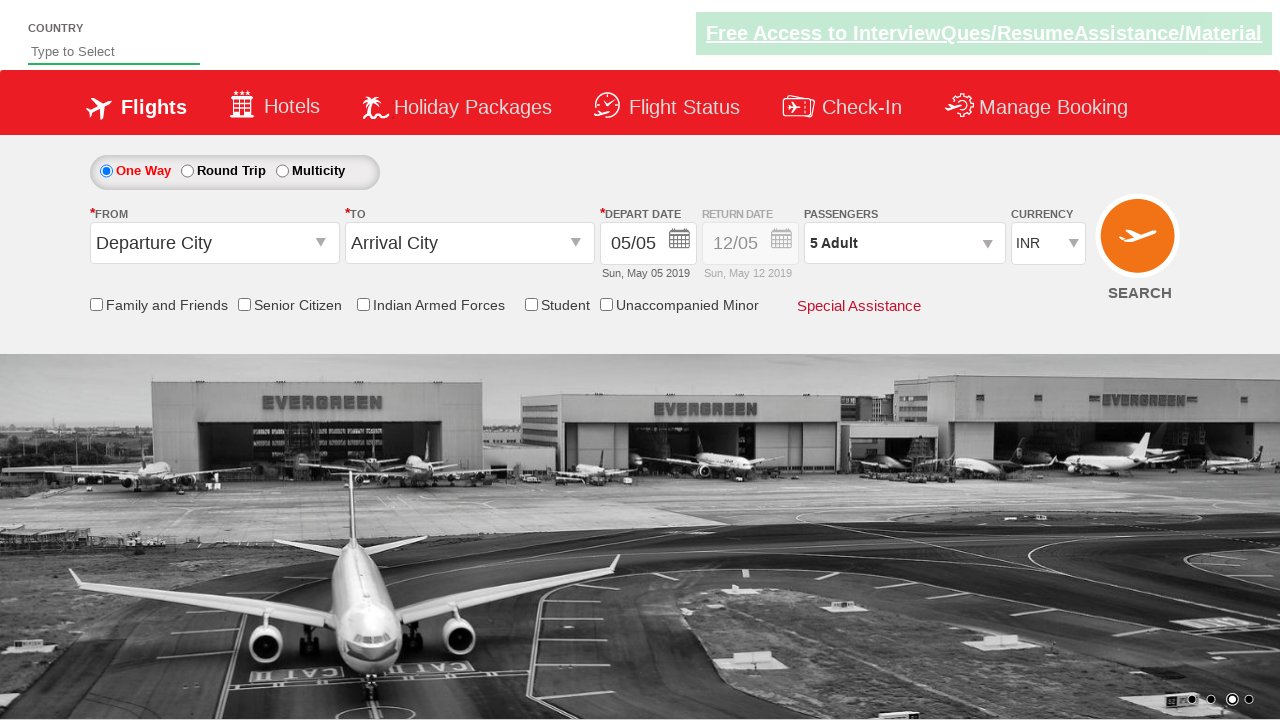

Verified passenger count displays '5 Adult'
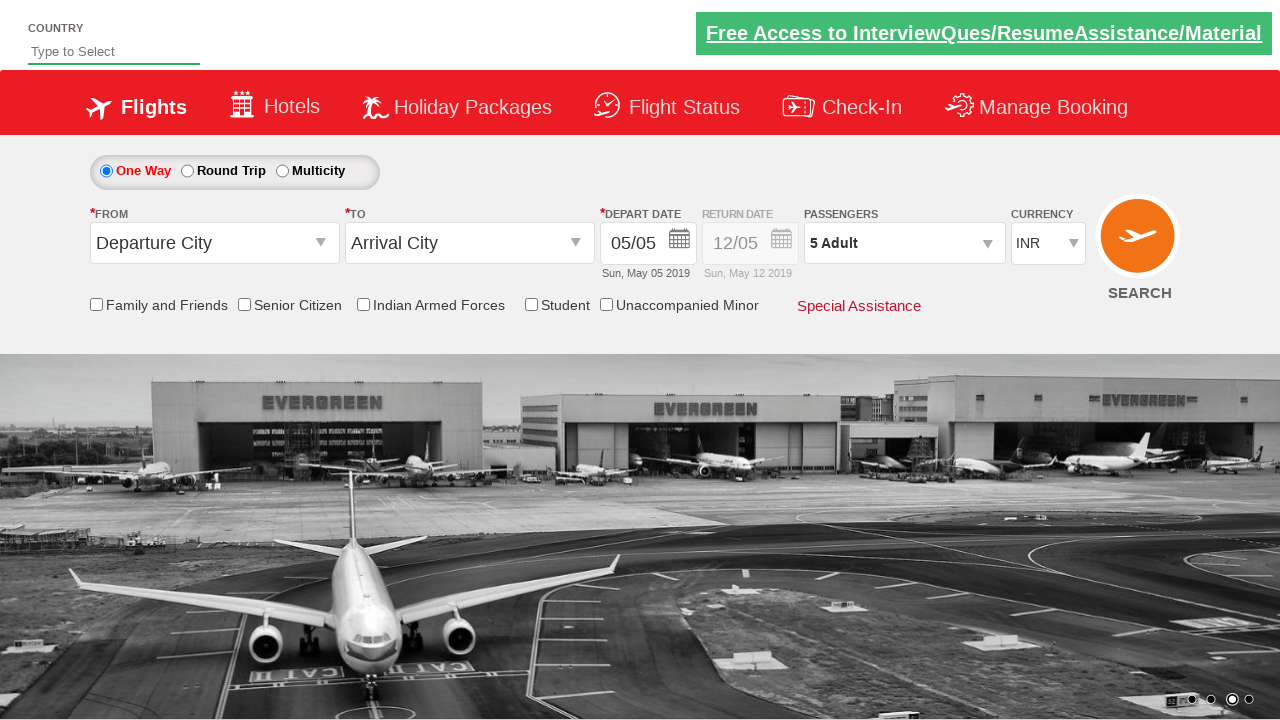

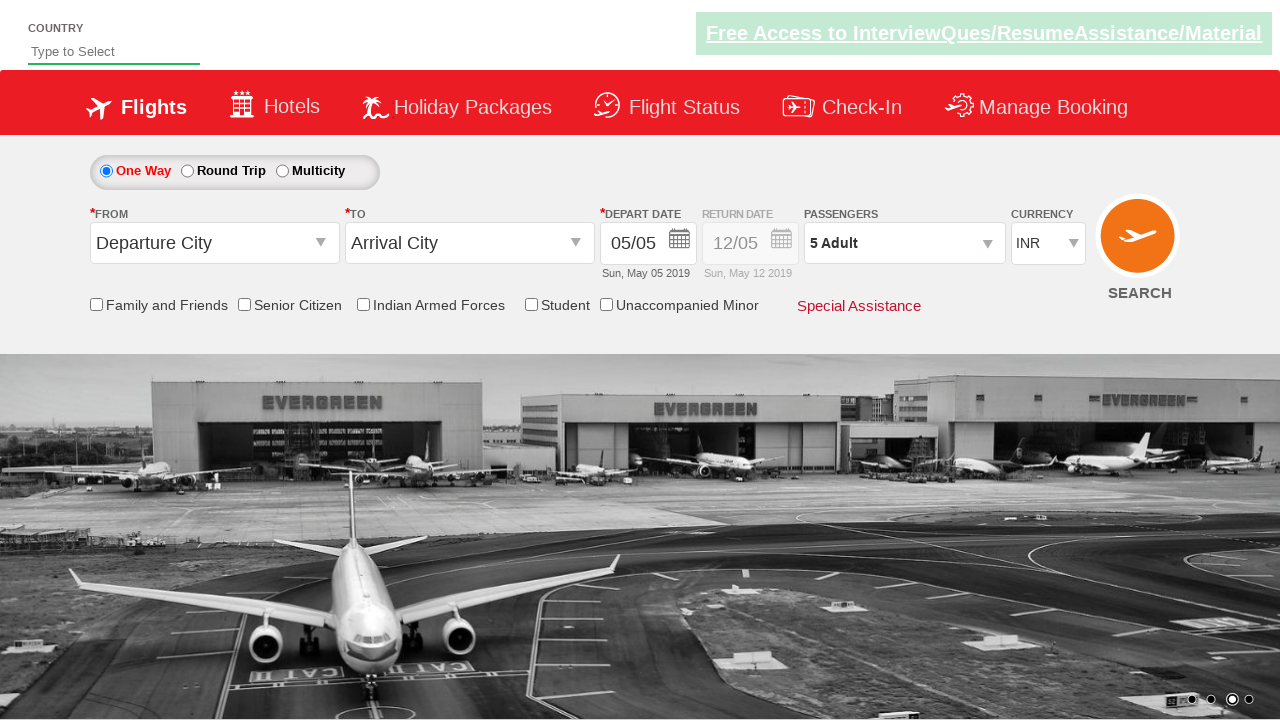